Searches for "pycon" on Python.org website

Starting URL: http://www.python.org

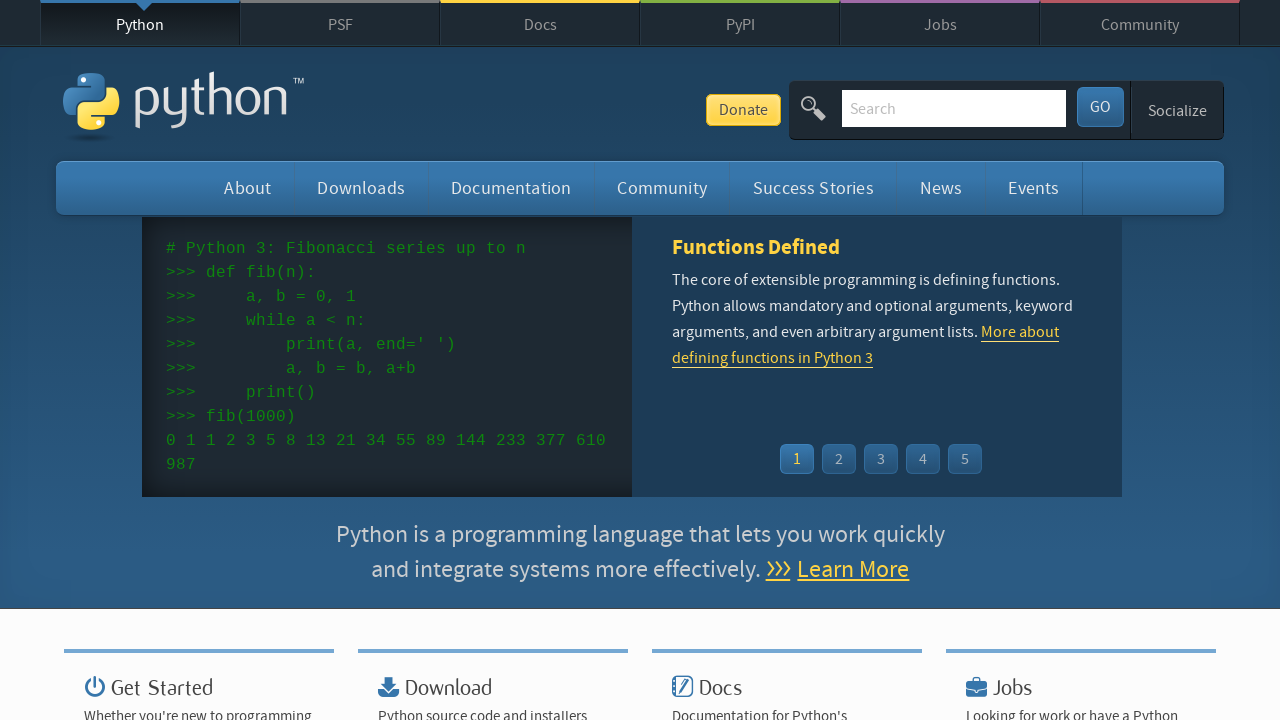

Filled search box with 'pycon' on input[name='q']
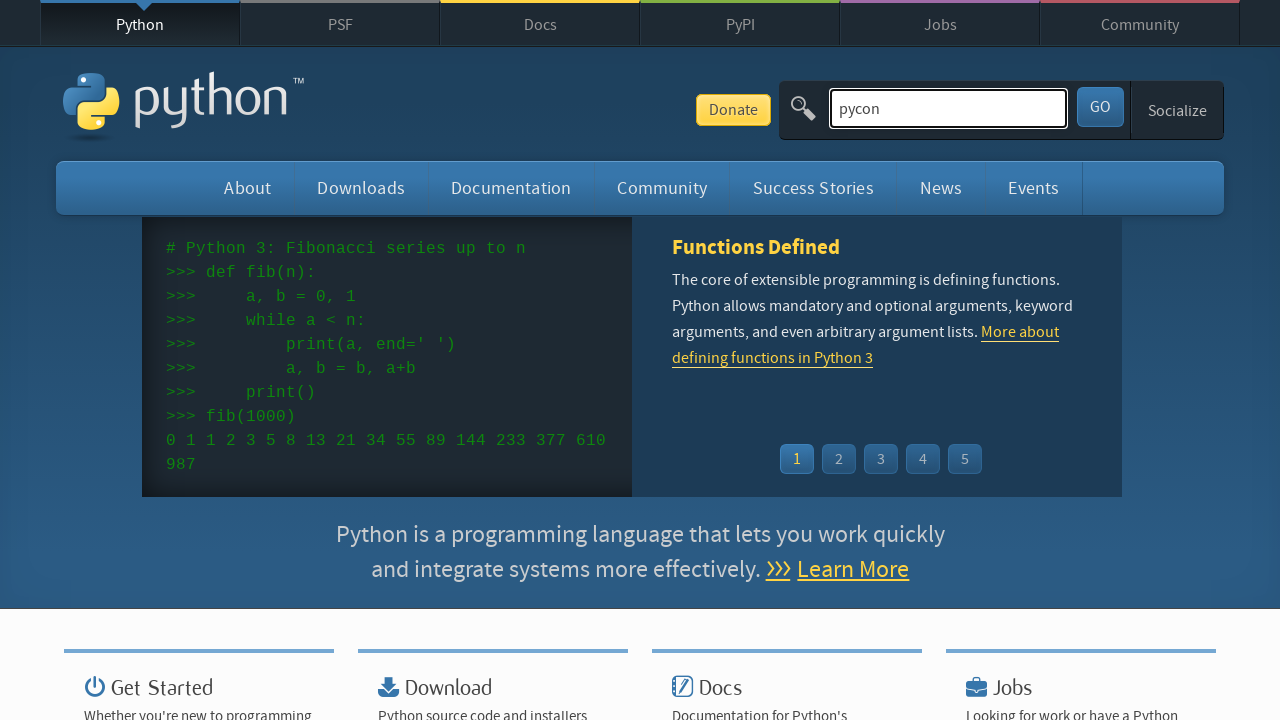

Pressed Enter to submit search for 'pycon'
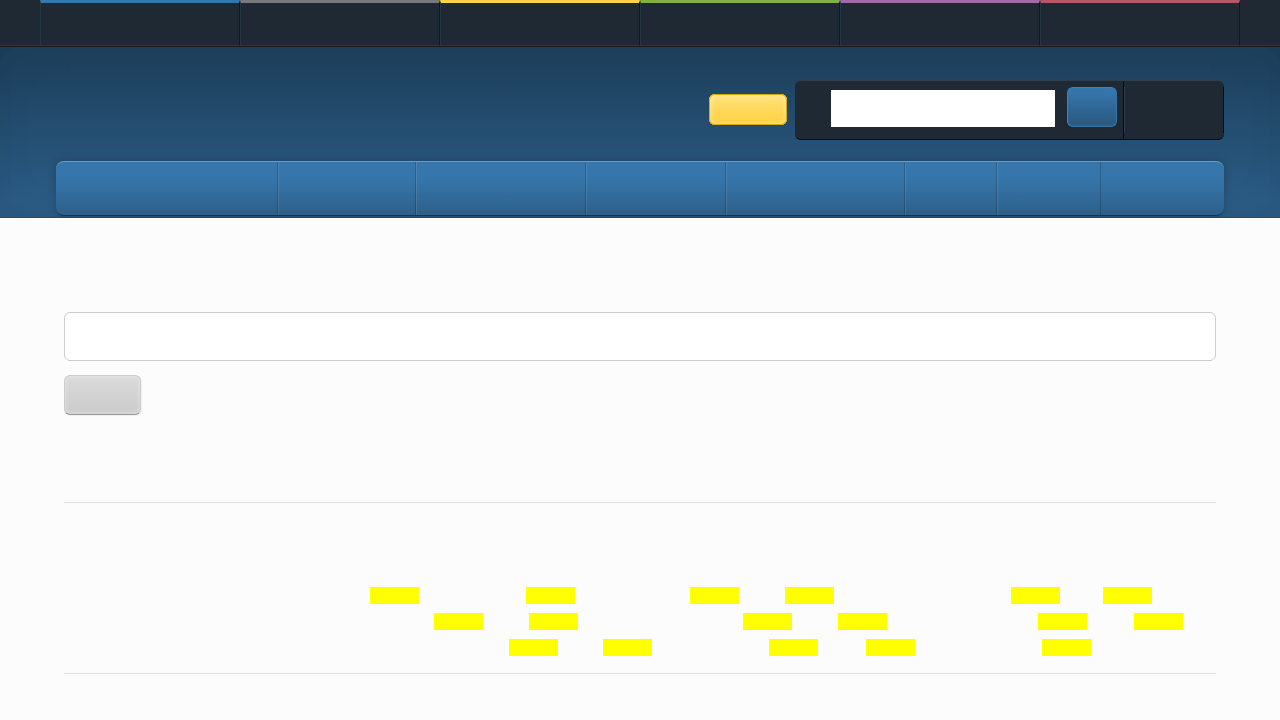

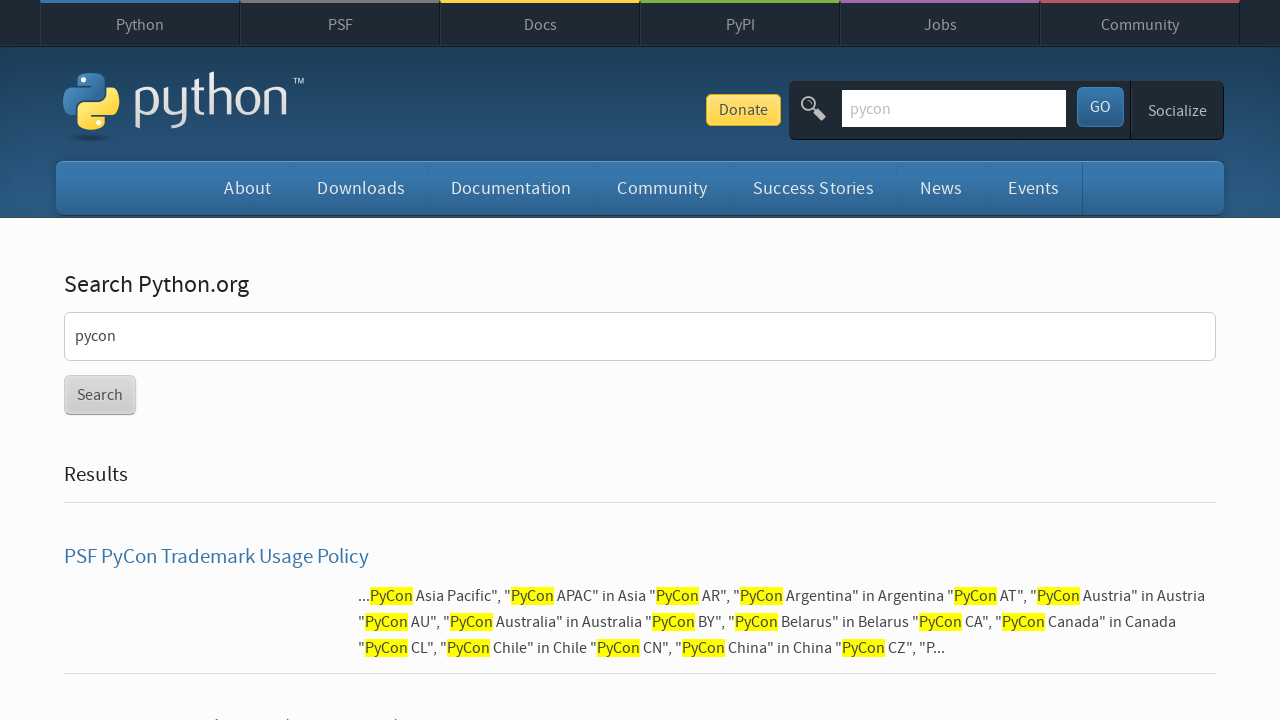